Tests that a button becomes visible after a 5-second delay on the Dynamic Properties page

Starting URL: https://demoqa.com/dynamic-properties

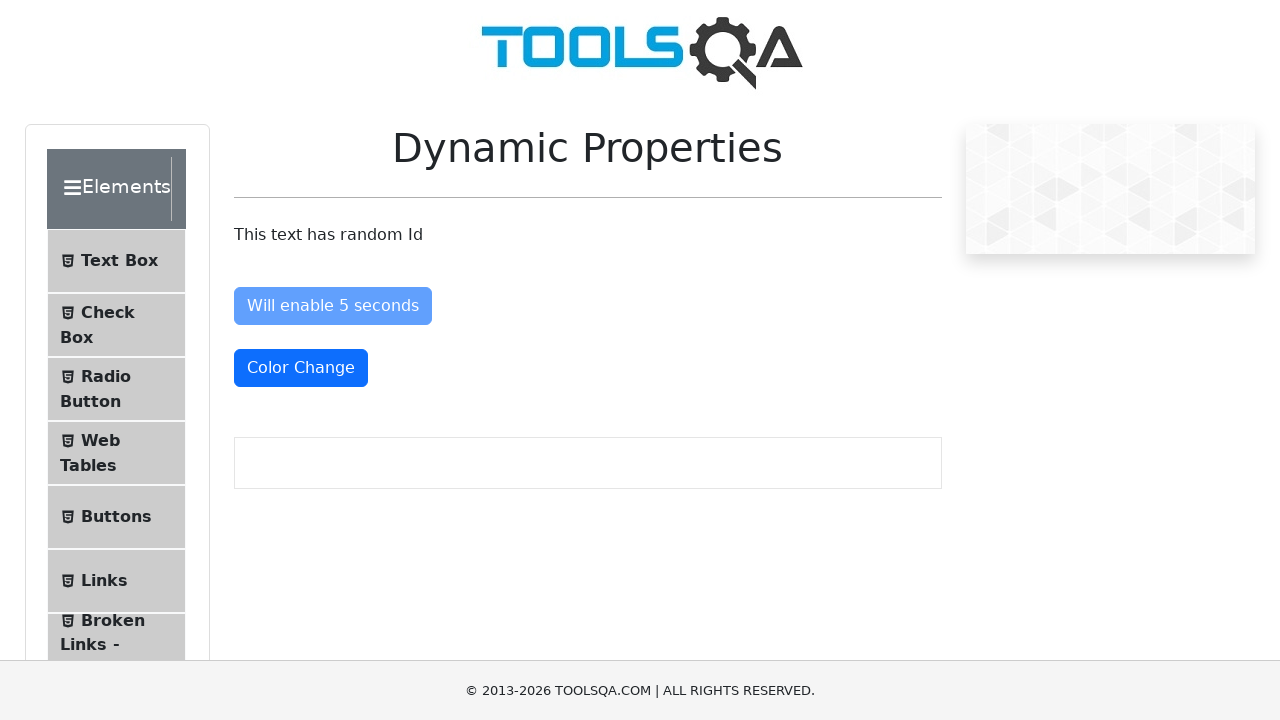

Waited for 'Visible After 5 Seconds' button to become visible (timeout: 10 seconds)
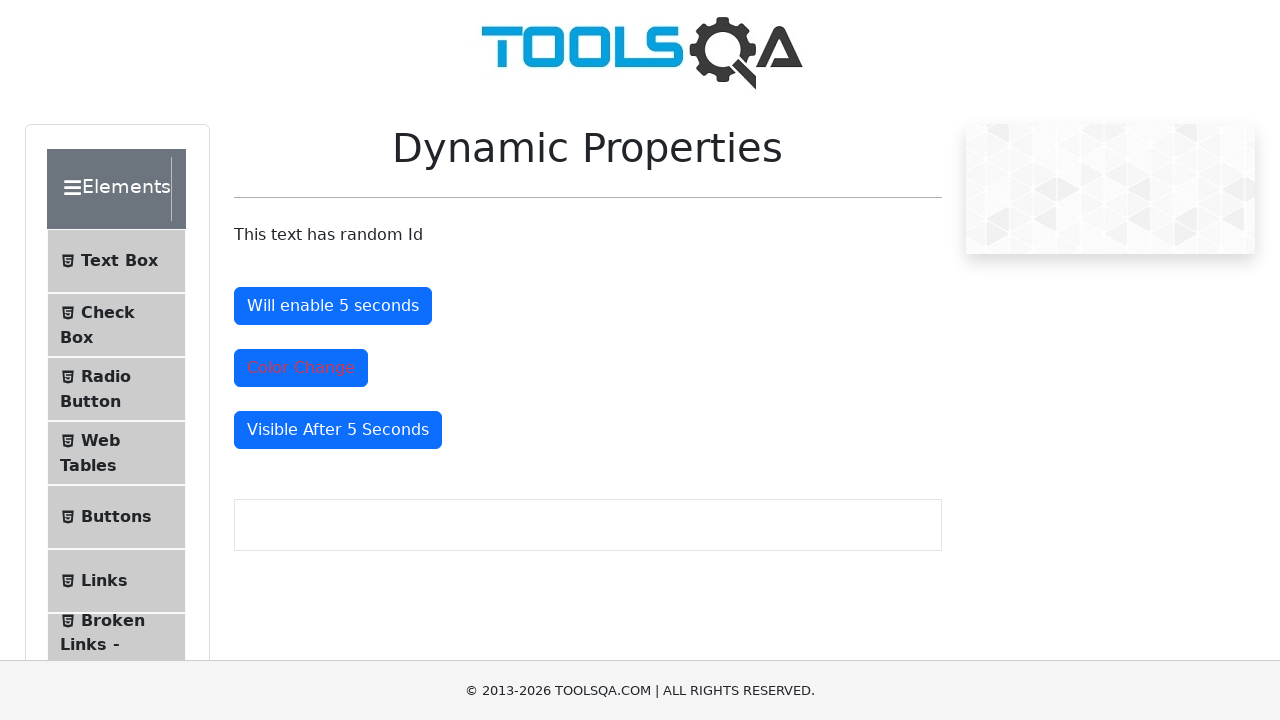

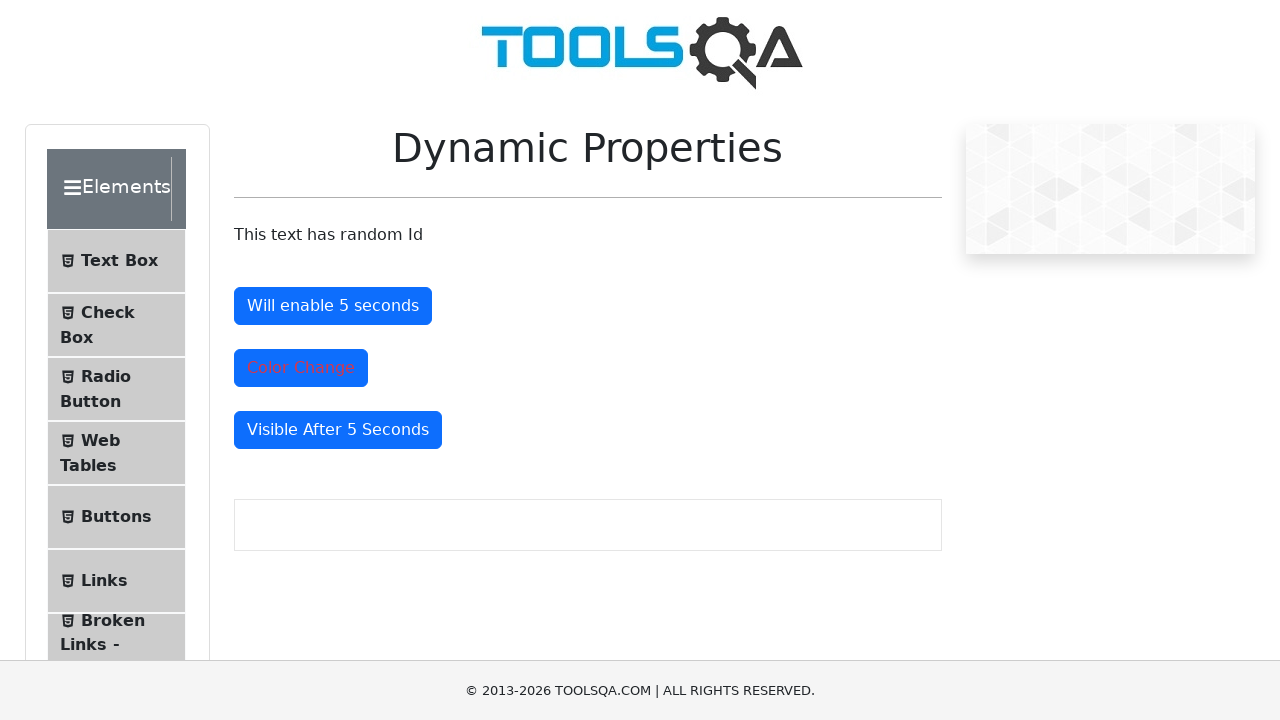